Finds and prints the username of employees whose first name is "Abhishek" from a data table

Starting URL: http://automationbykrishna.com

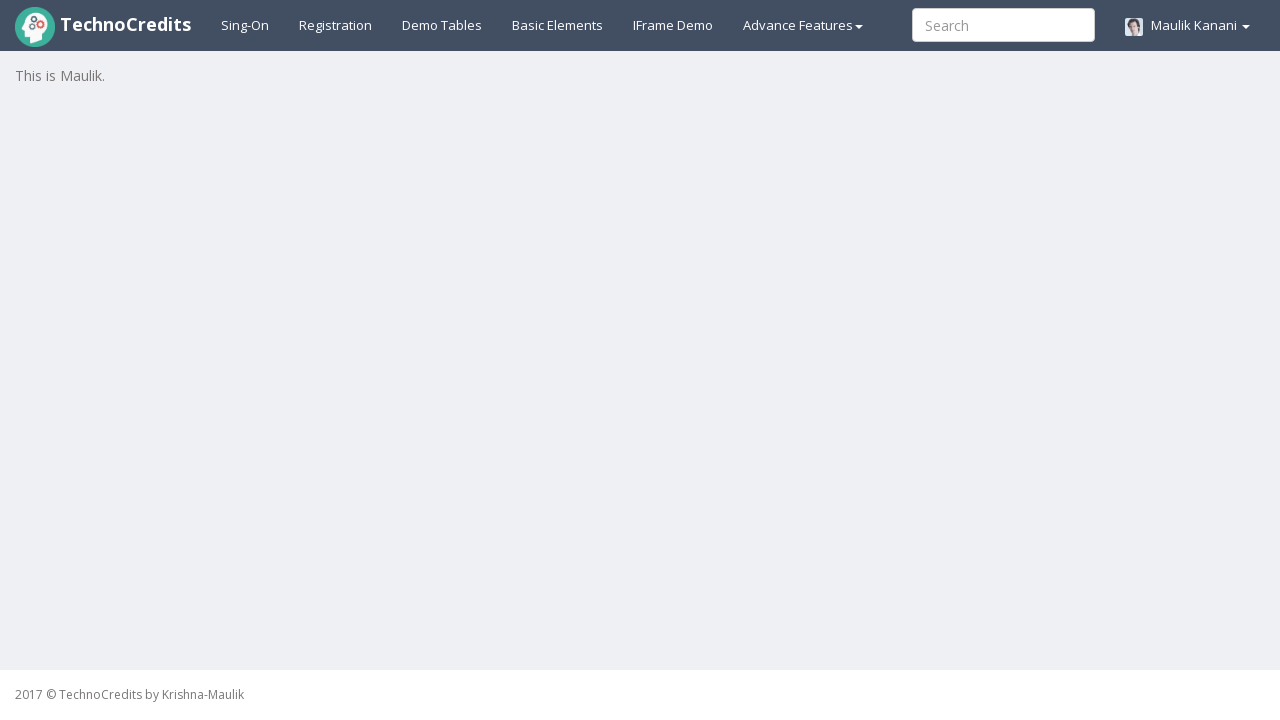

Clicked on Demo Table tab at (442, 25) on xpath=//a[@id='demotable']
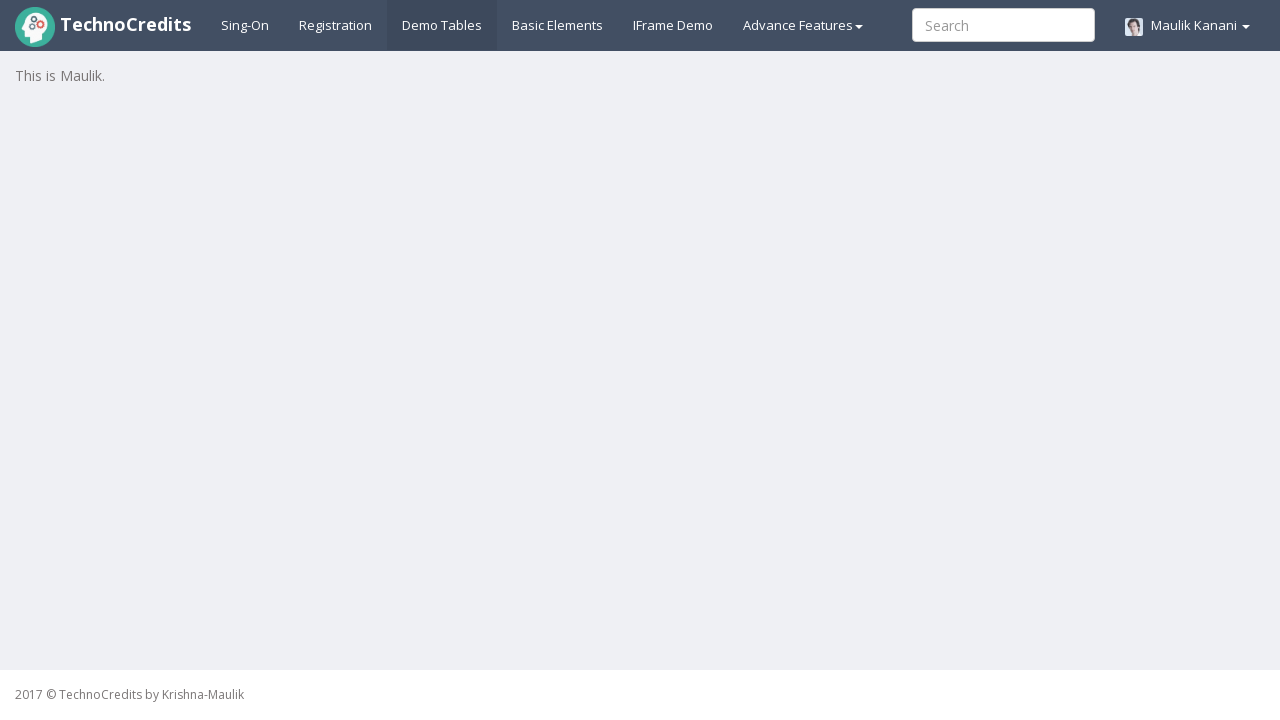

Waited for table with id 'table1' to load
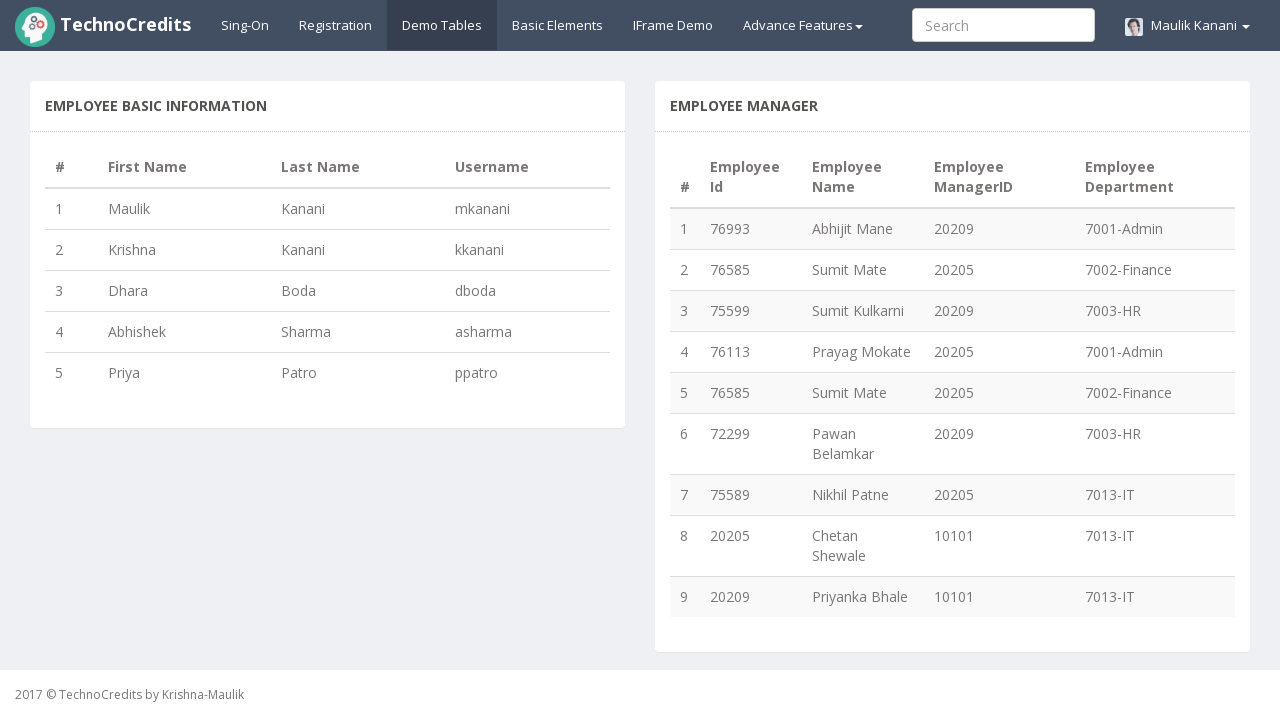

Found 5 rows in the employee data table
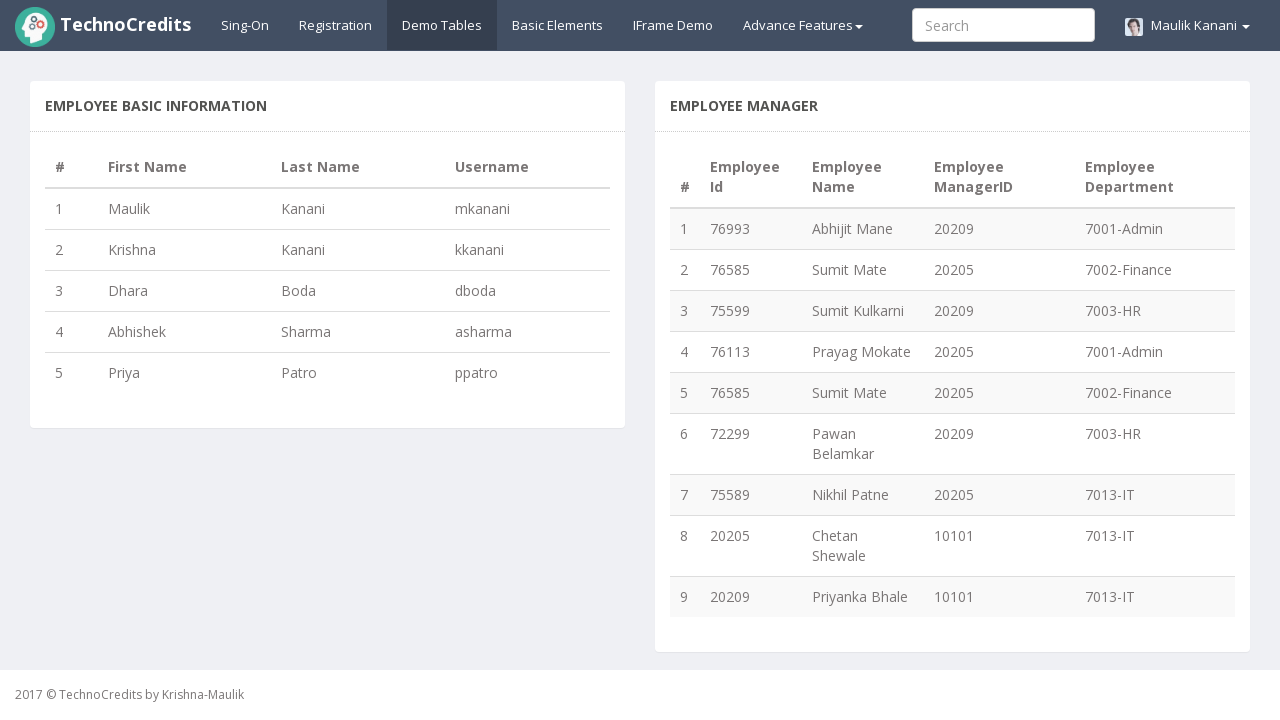

Found employee 'Abhishek' at row 4 with username: asharma
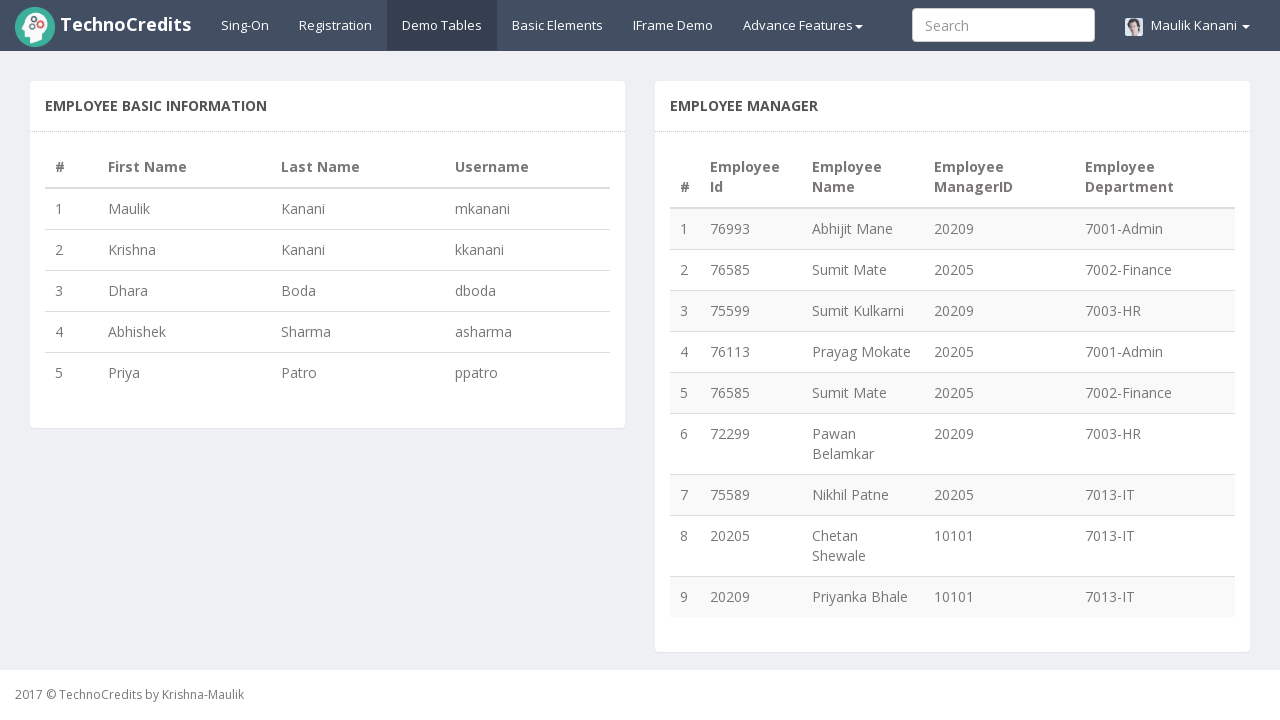

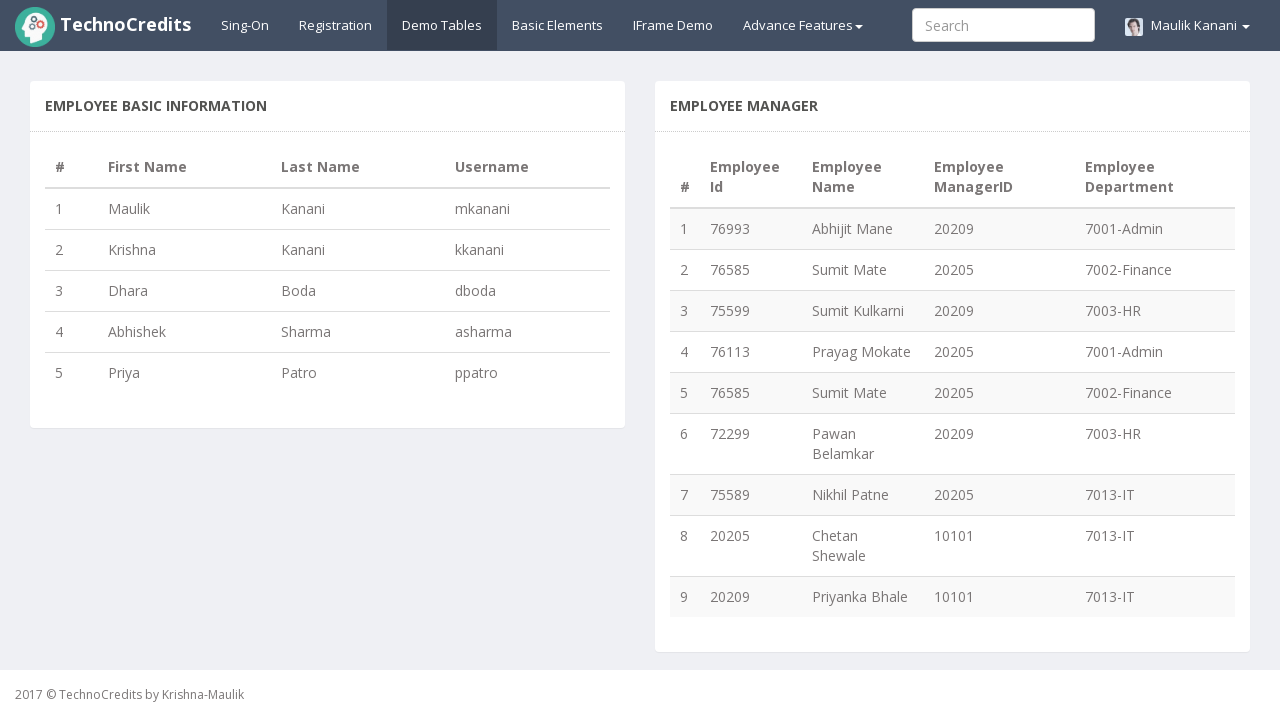